Tests Gmail page title verification and email input field interaction, including both matching and non-matching title assertion scenarios

Starting URL: https://www.gmail.com

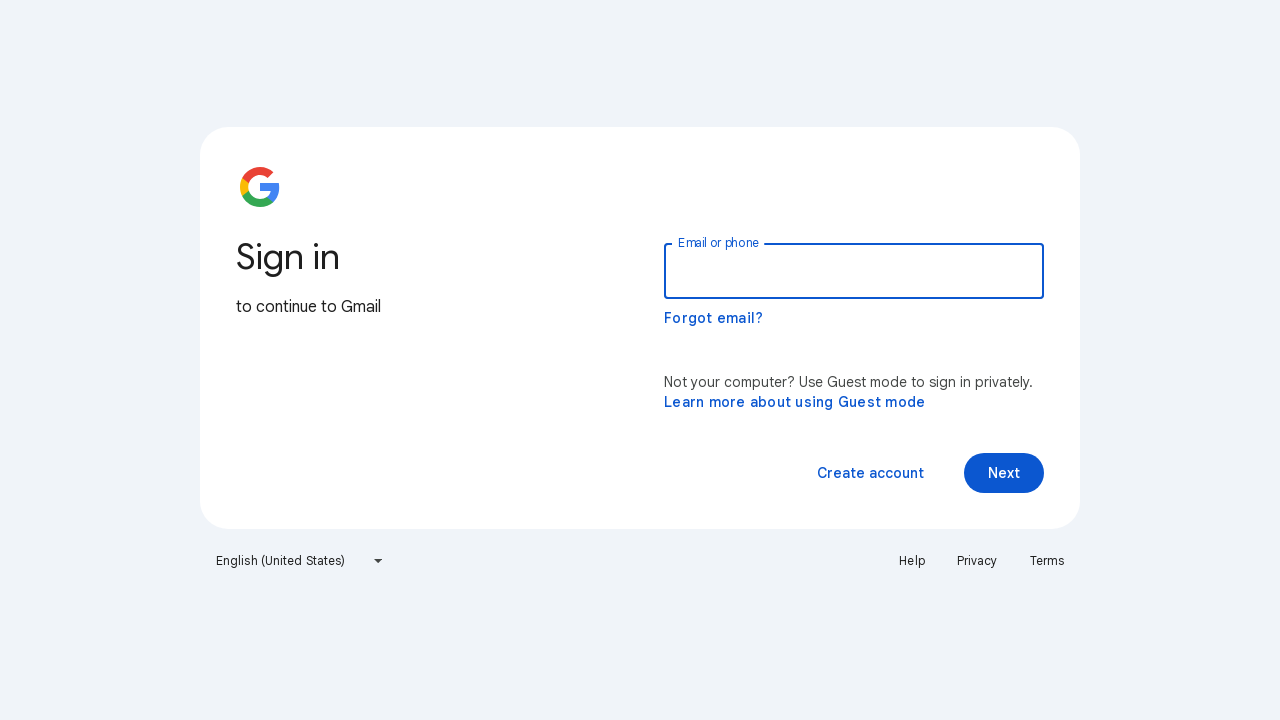

Verified Gmail page title matches expected value 'Gmail'
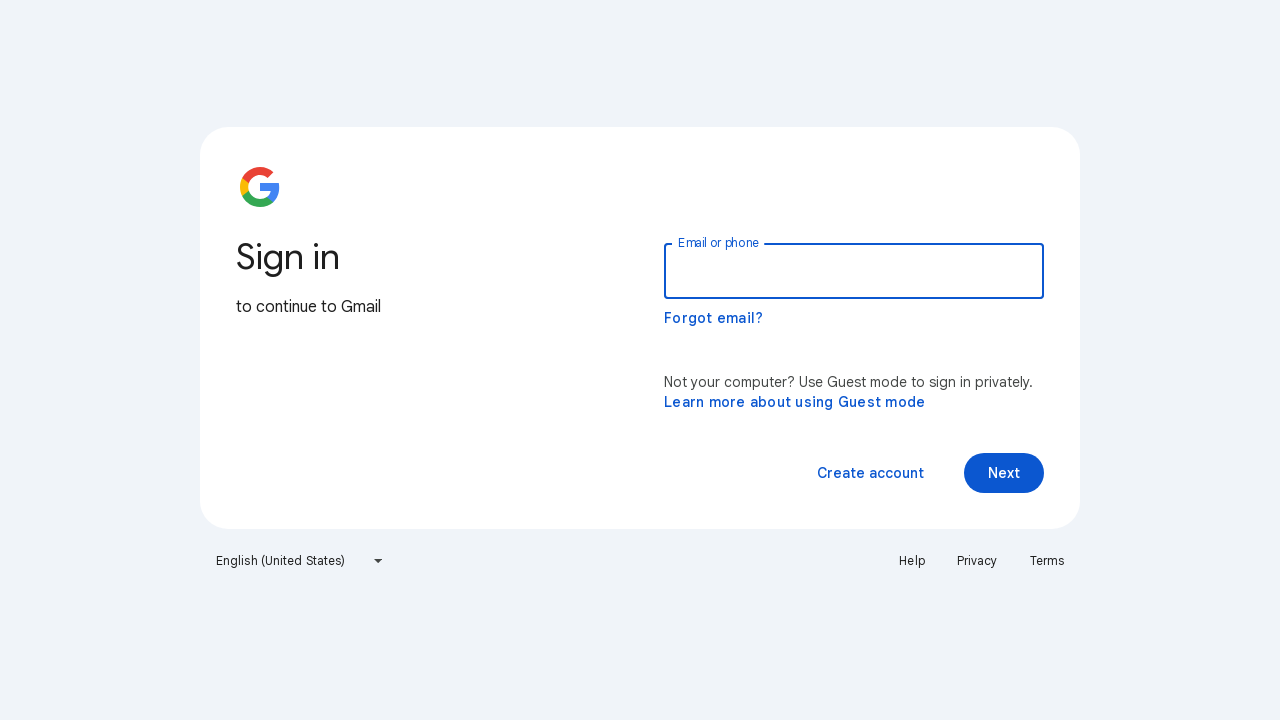

Filled email input field with 'SoftwareTestingMaterial.com' on //input[@type='email']
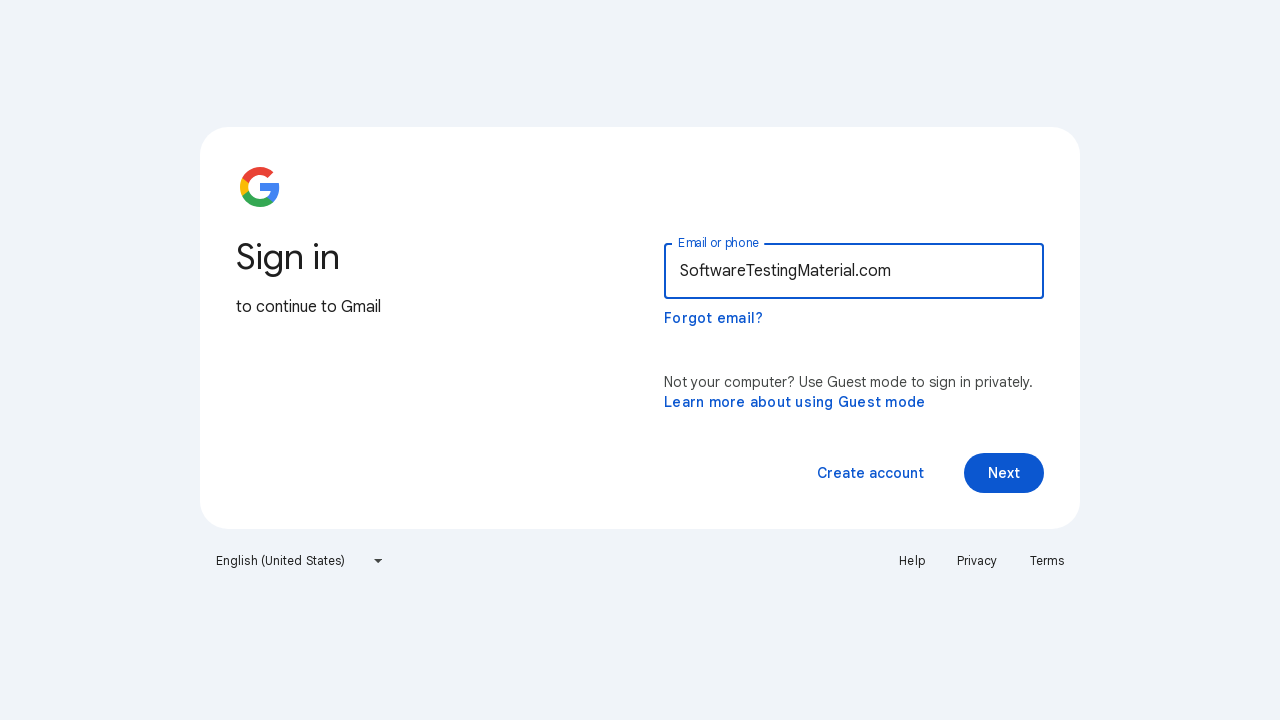

Navigated to Gmail page (https://www.gmail.com) again
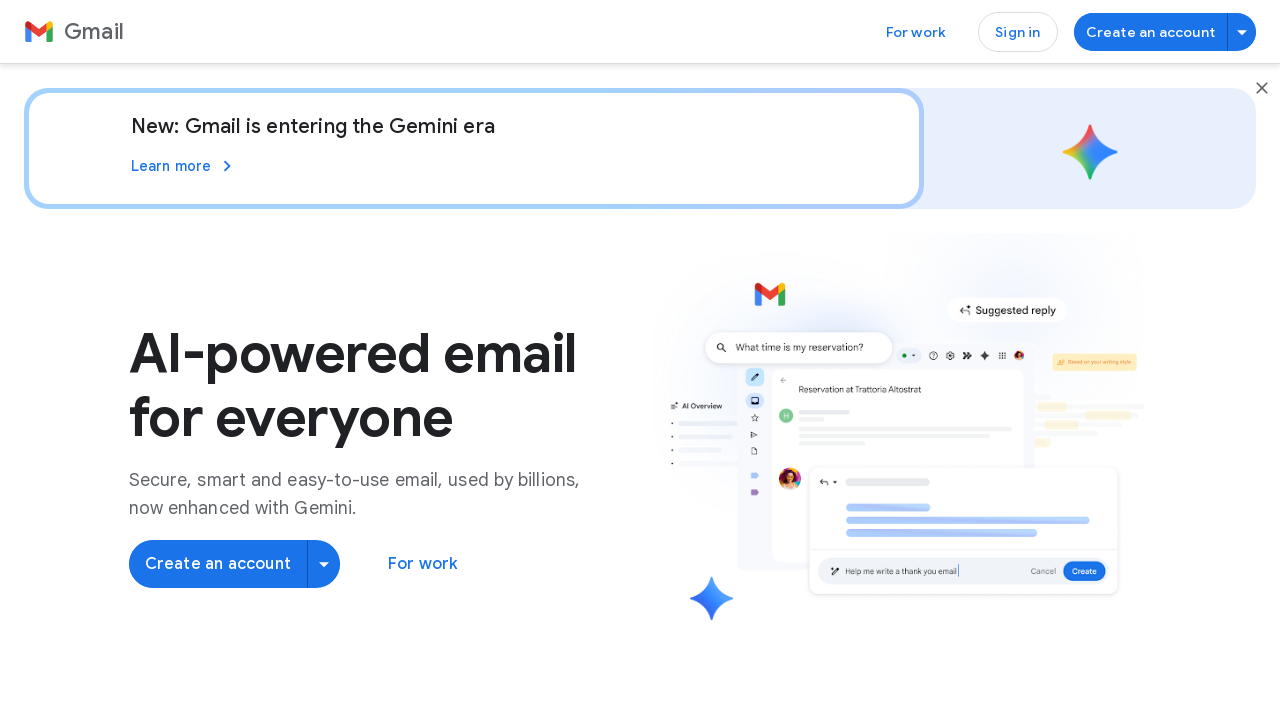

Non-matching title assertion failed as expected (expected 'GoogleMail' but got 'Gmail')
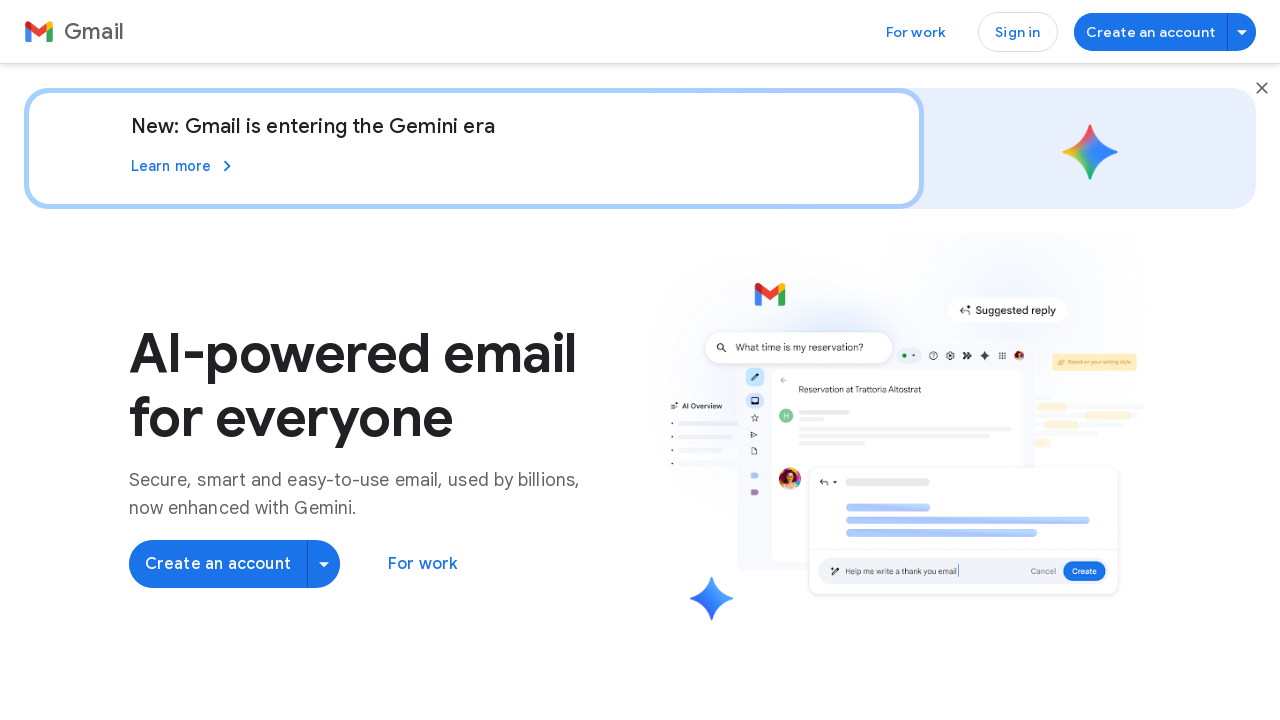

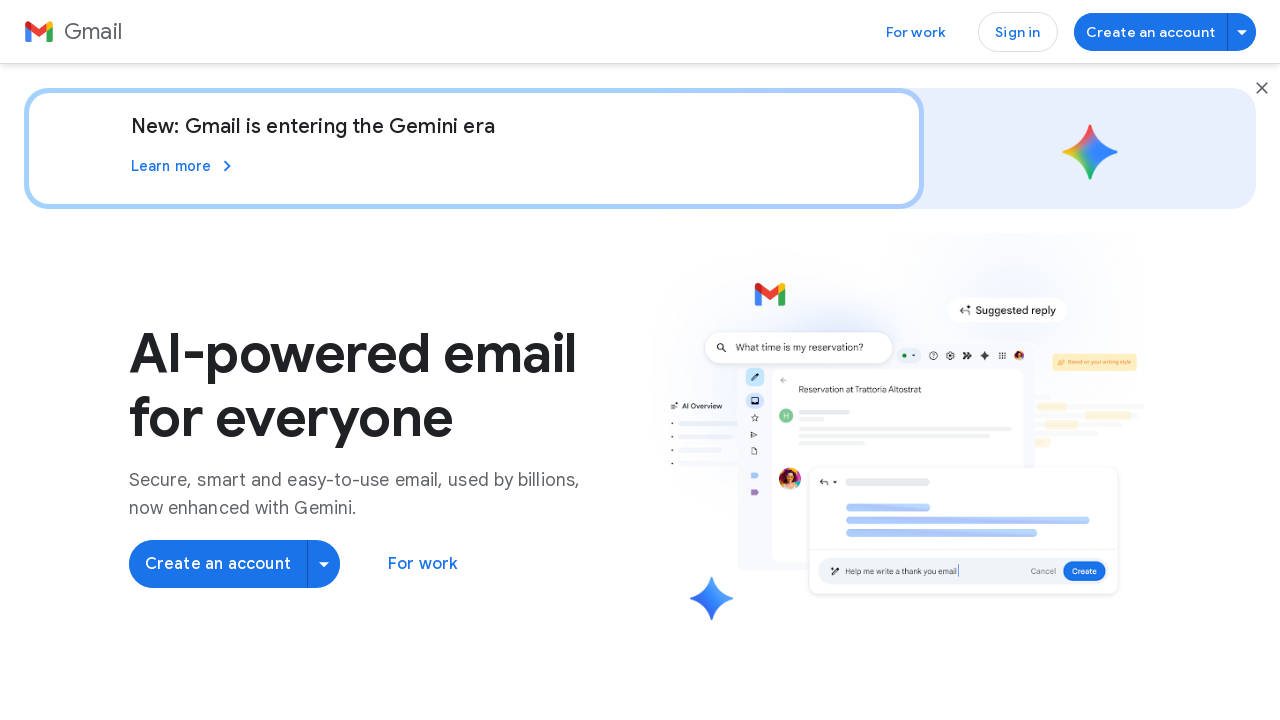